Tests double-click functionality by double-clicking a Copy Text button and verifying the text is copied to an input field.

Starting URL: https://testautomationpractice.blogspot.com/

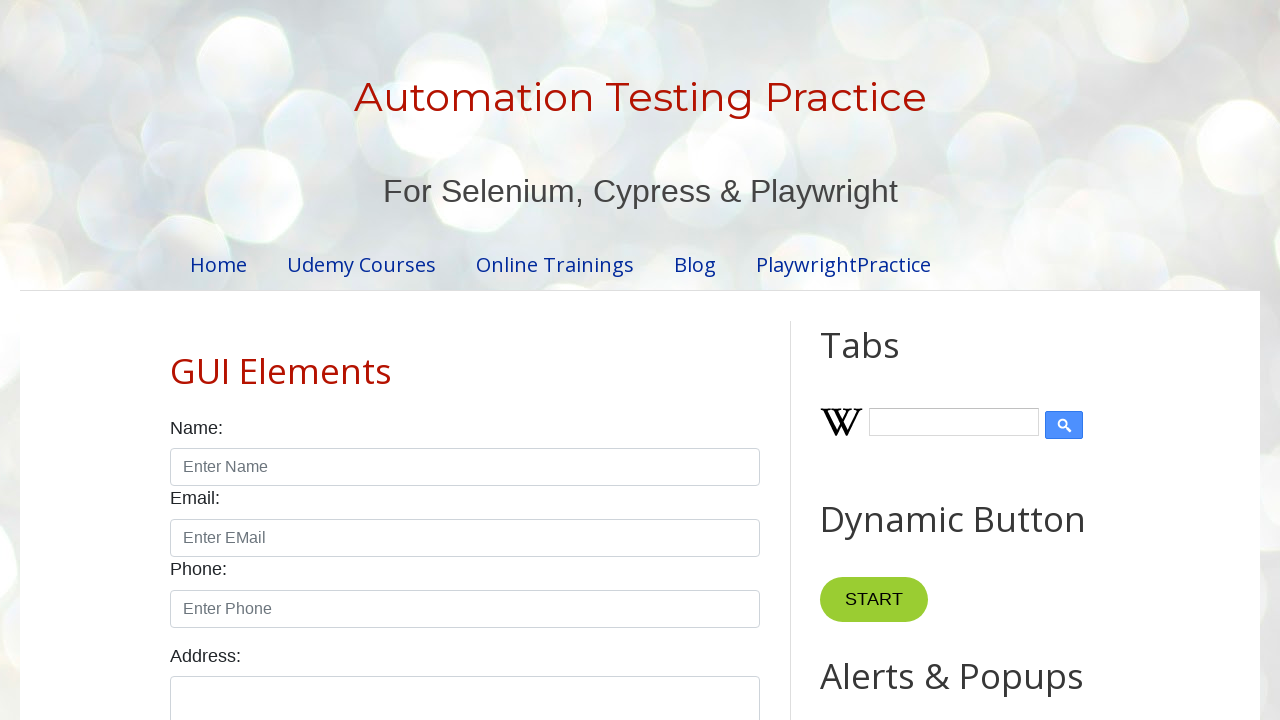

Double-clicked the Copy Text button at (885, 360) on xpath=//button[normalize-space()='Copy Text']
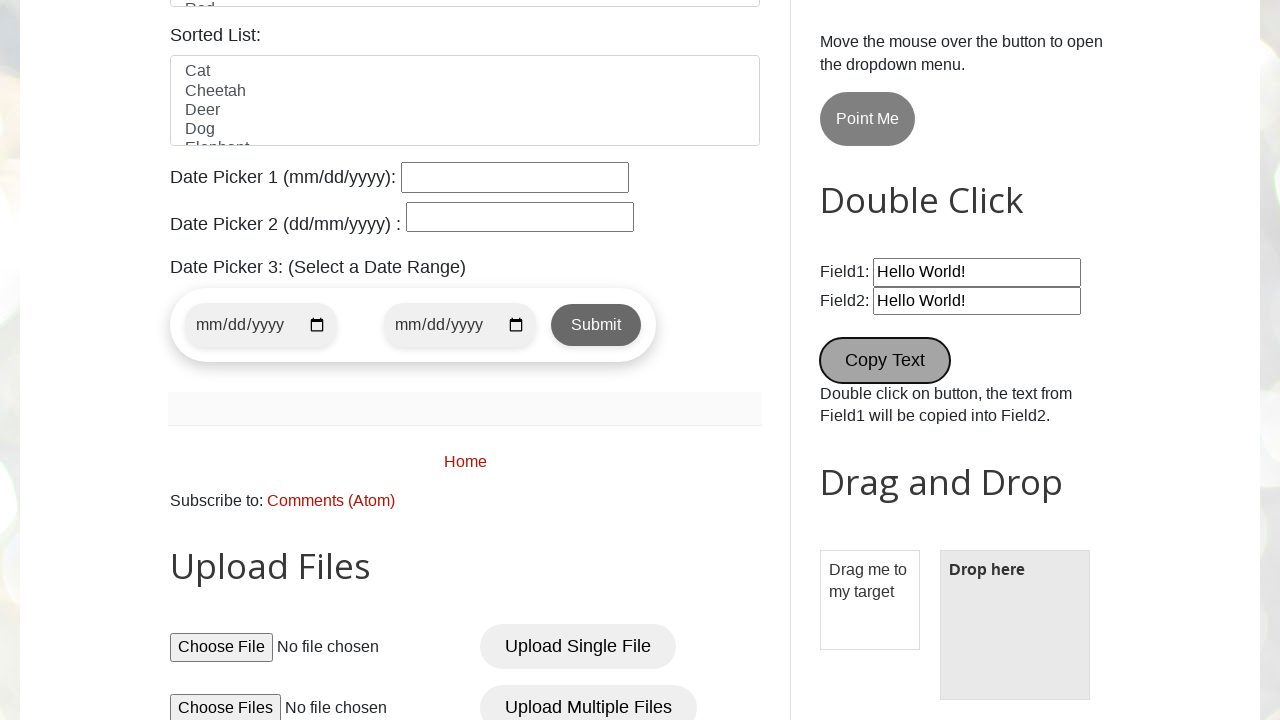

Input field #field2 loaded after double-click
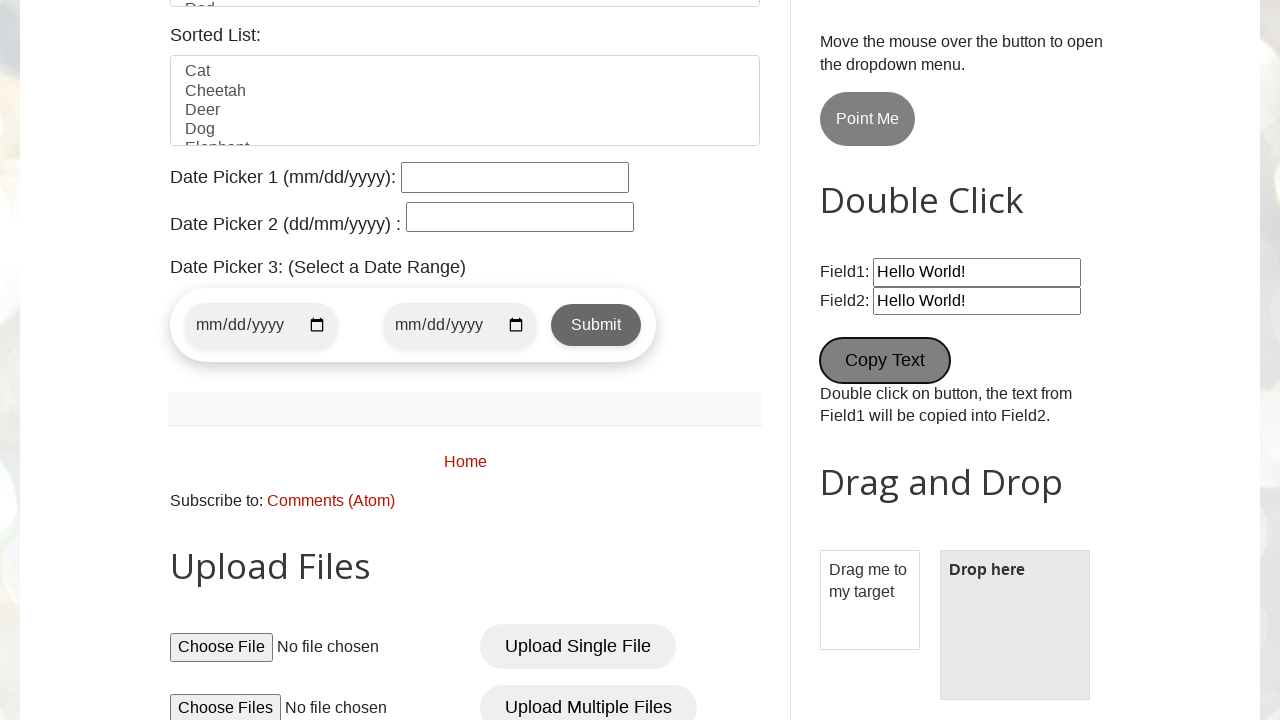

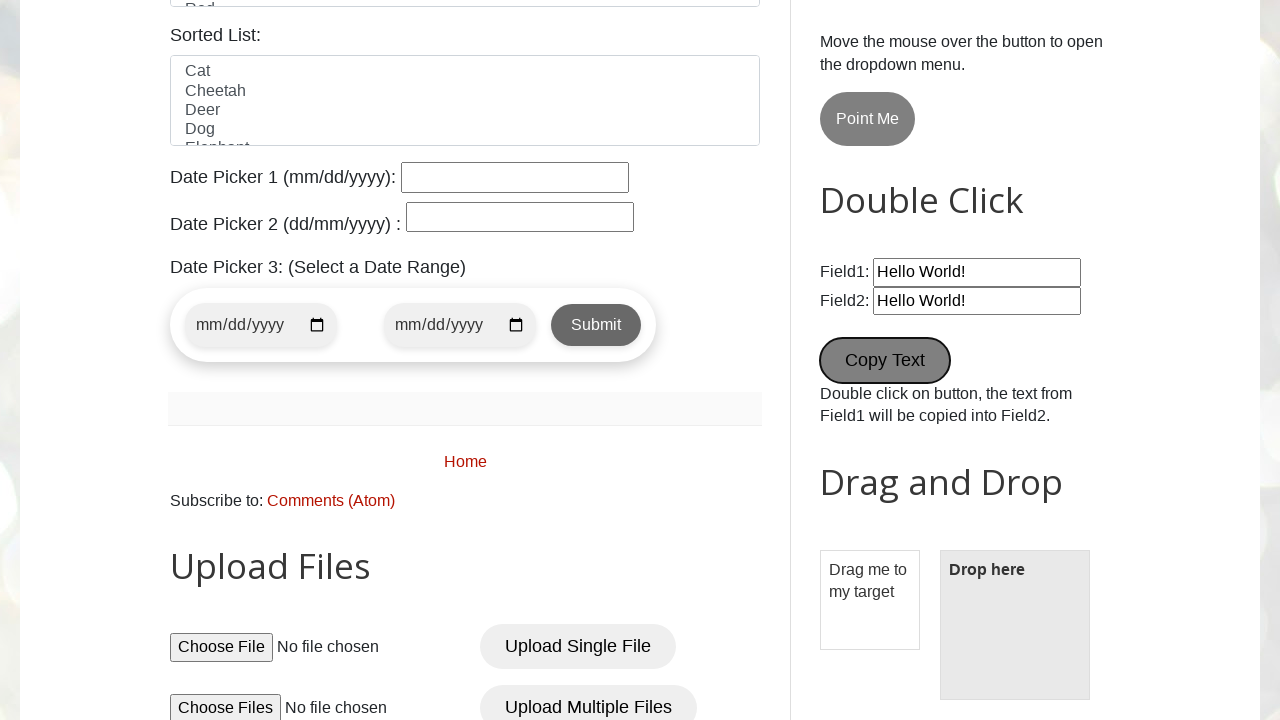